Tests dynamic loading page by clicking start button and waiting for text to become visible before verification

Starting URL: http://the-internet.herokuapp.com/dynamic_loading/2

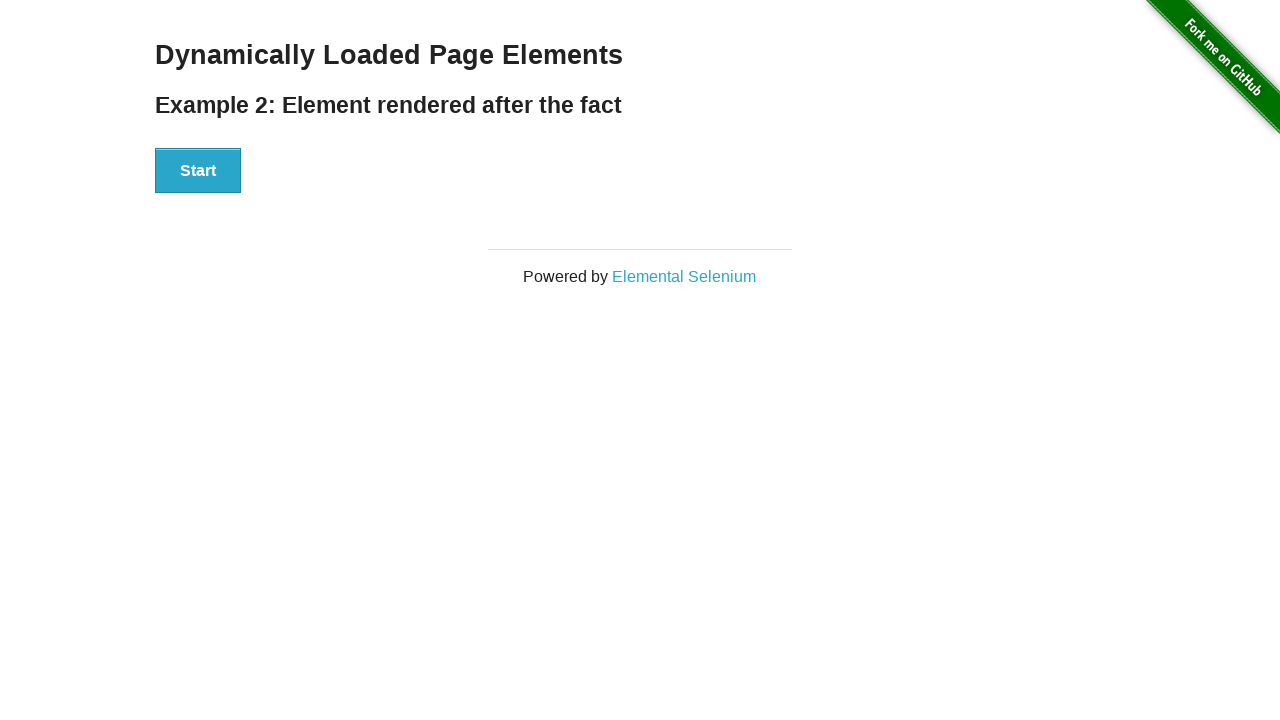

Clicked the start button to initiate dynamic loading at (198, 171) on xpath=//div[@id='start']/button
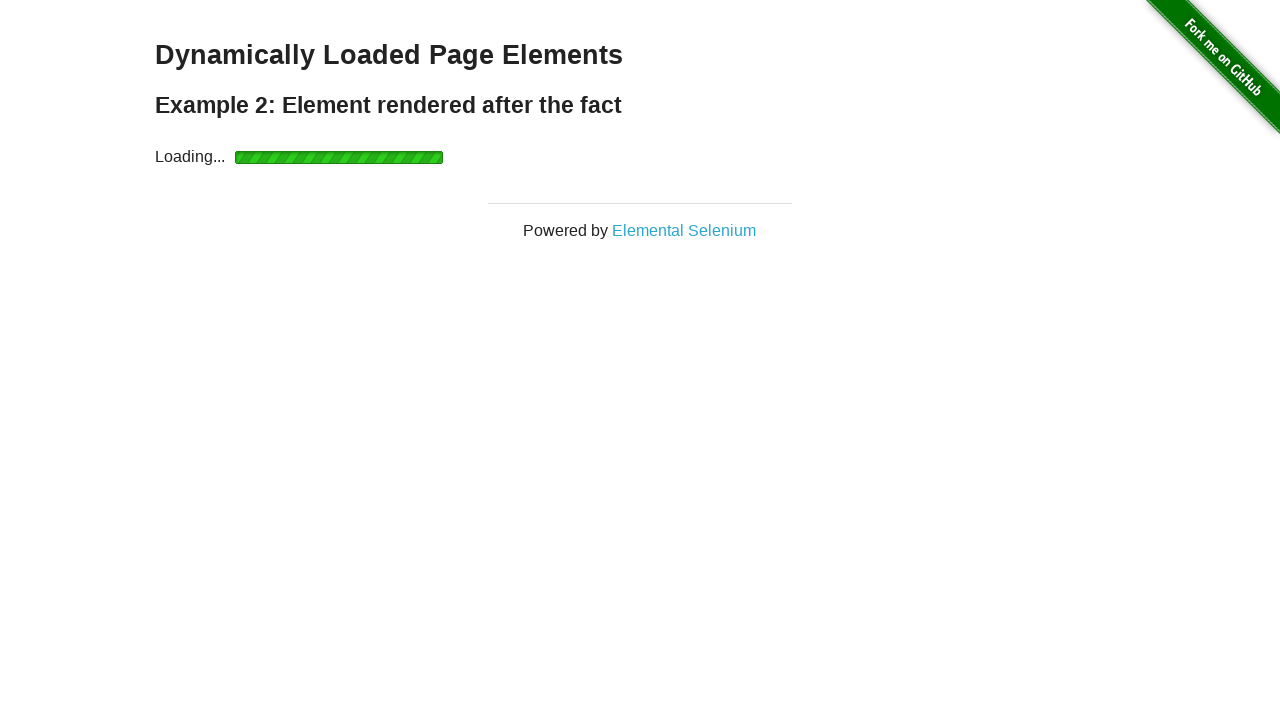

Waited for 'Hello World' text to become visible
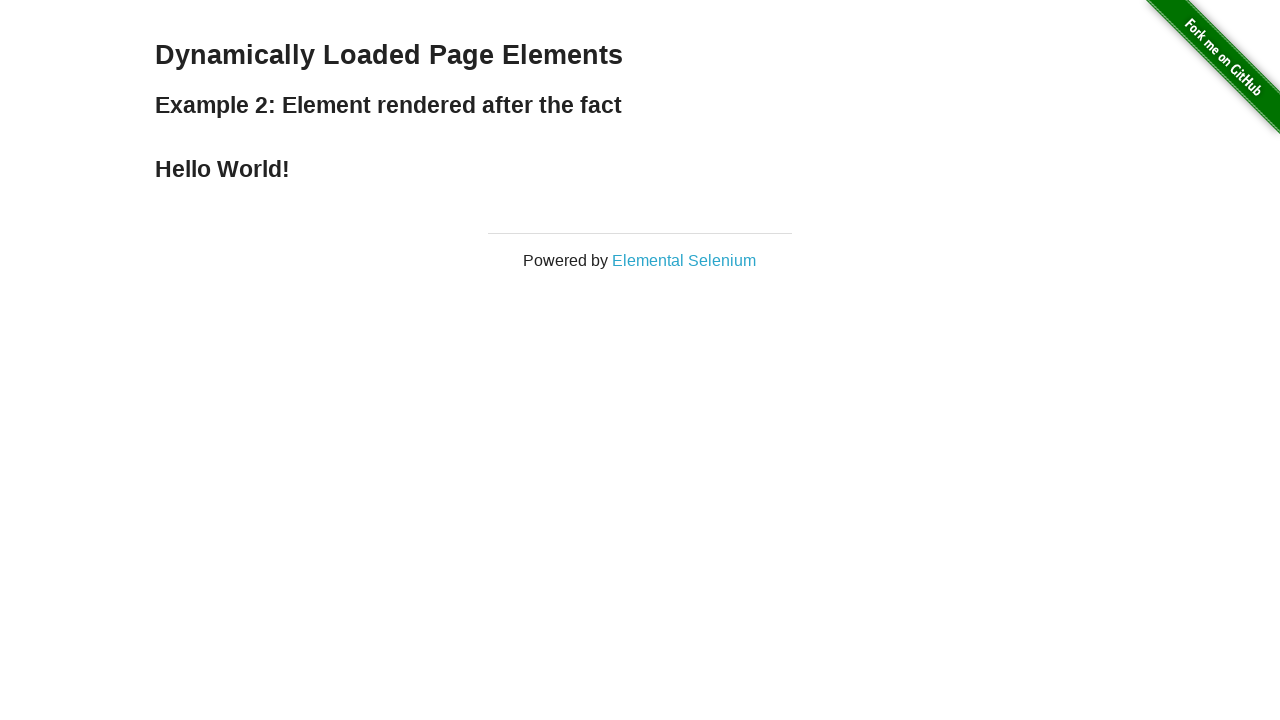

Verified that the displayed text matches 'Hello World!'
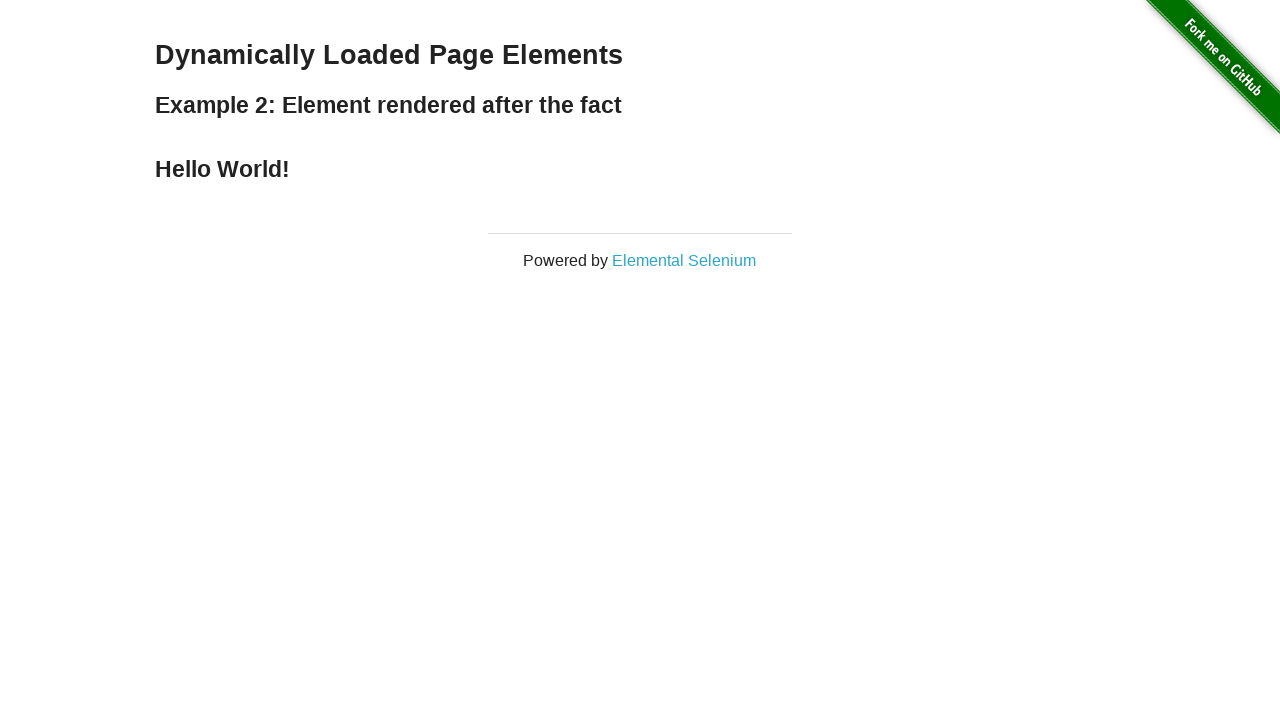

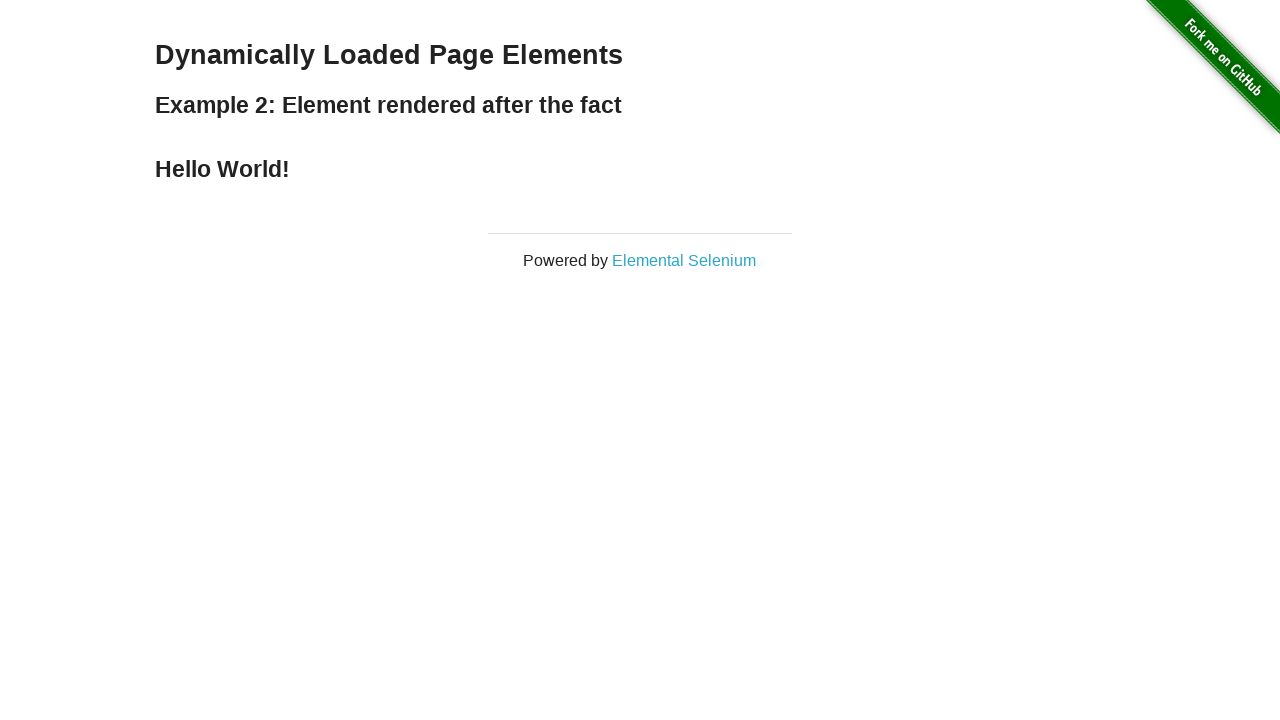